Tests checkbox functionality by clicking a checkbox to select it, verifying it's selected, then unselecting it and verifying it's unchecked

Starting URL: https://rahulshettyacademy.com/AutomationPractice/

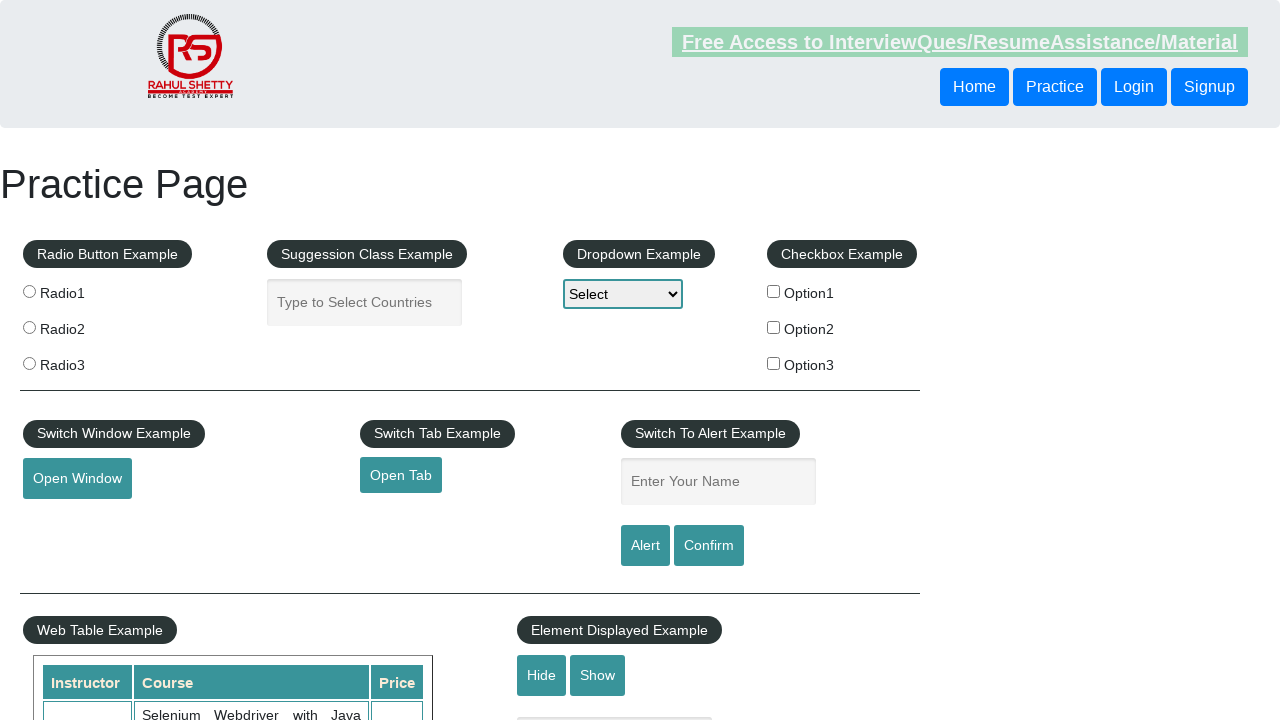

Clicked checkbox to select it at (774, 291) on #checkBoxOption1
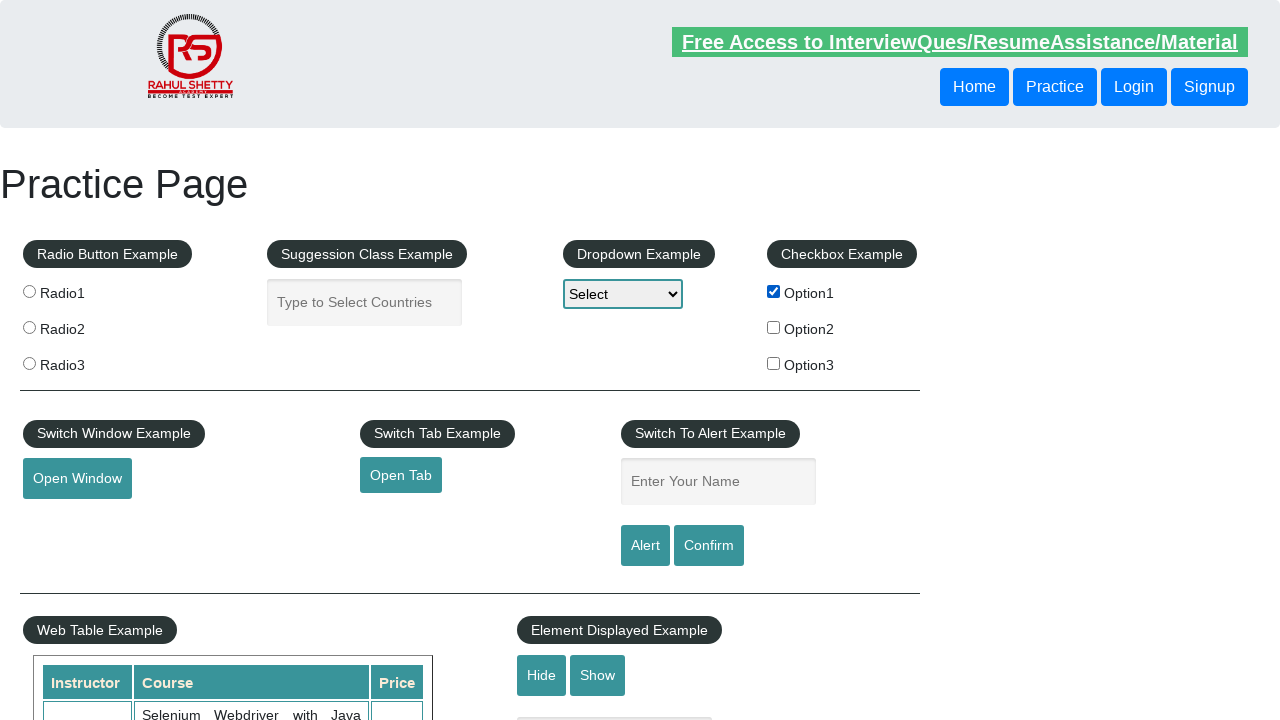

Verified checkbox is selected
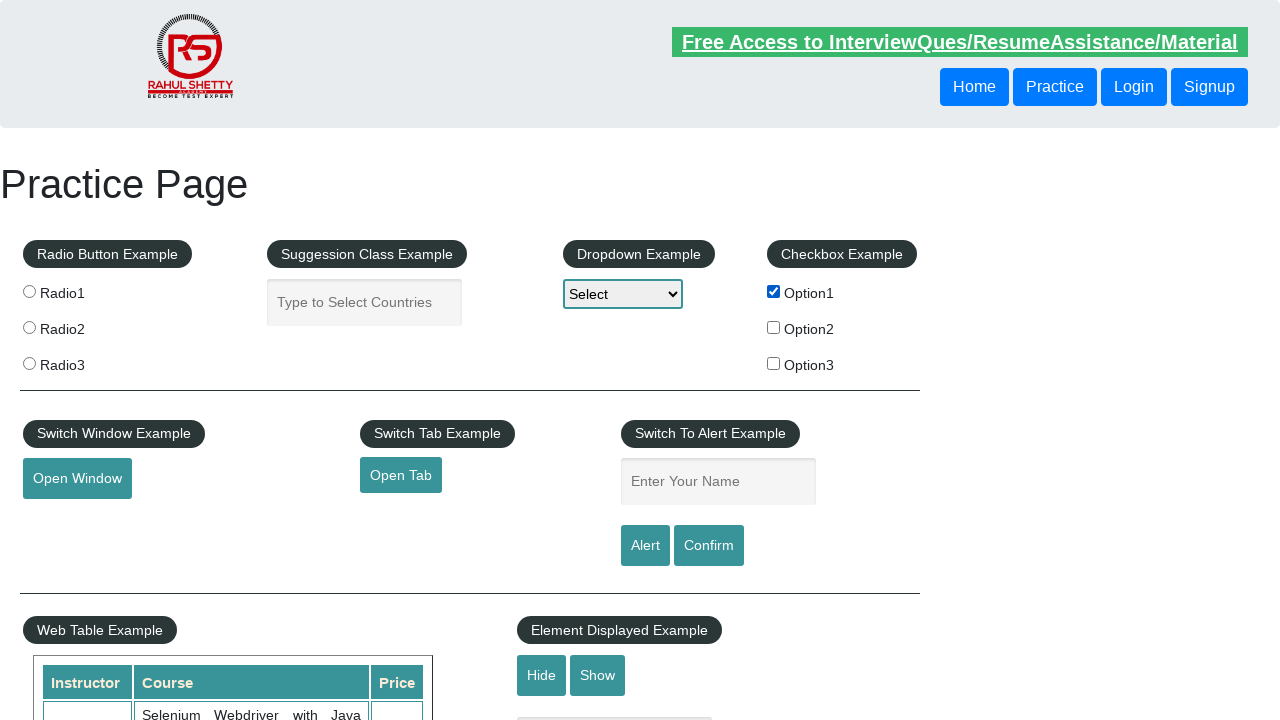

Clicked checkbox again to unselect it at (774, 291) on #checkBoxOption1
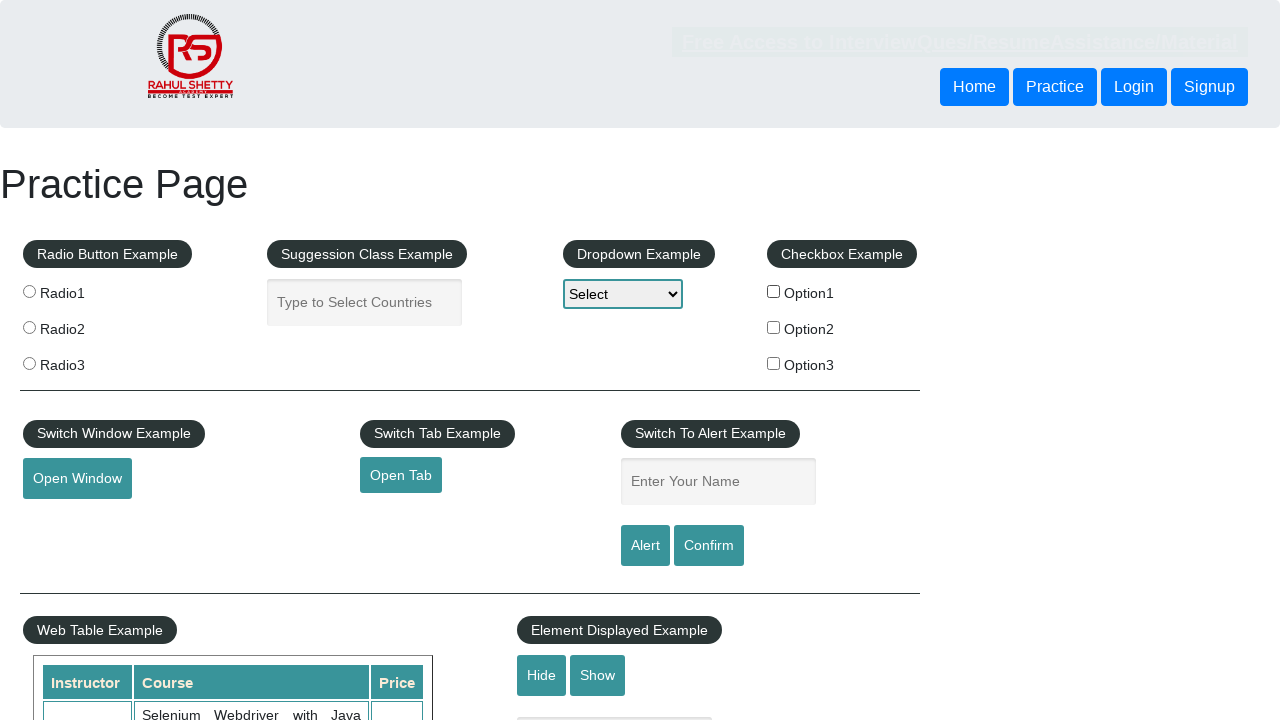

Verified checkbox is unchecked
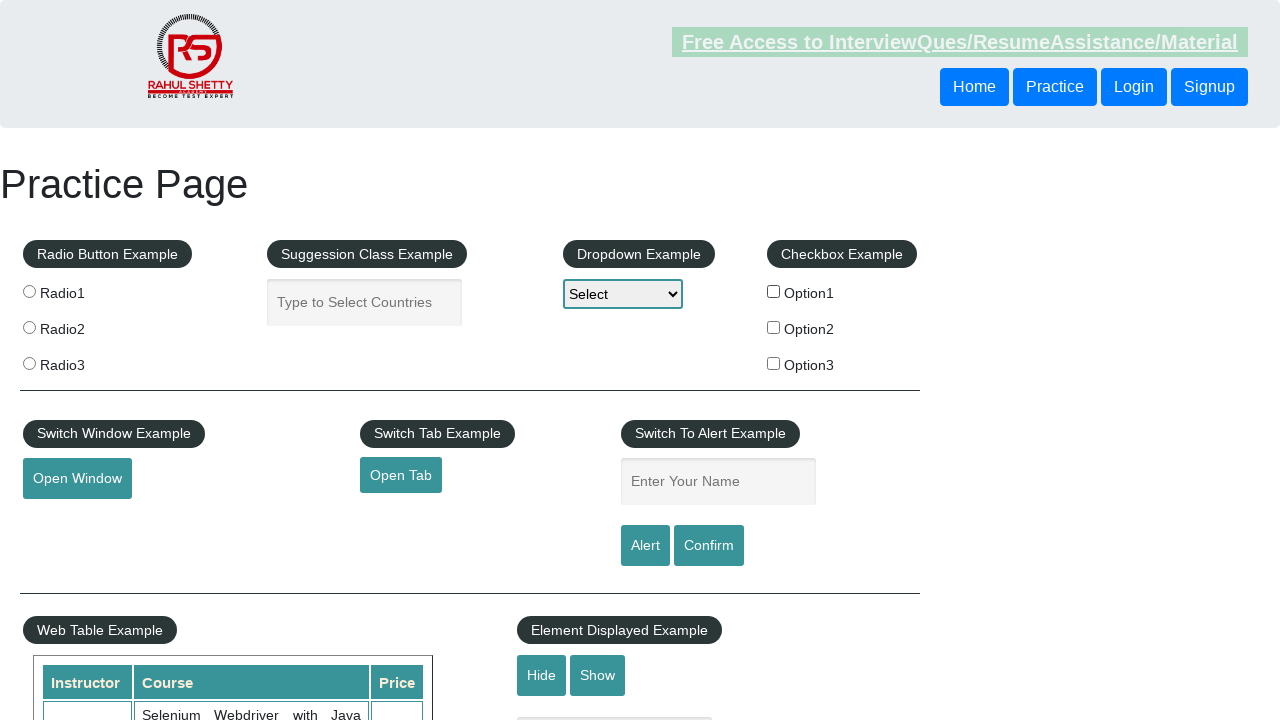

Located all checkboxes on the page
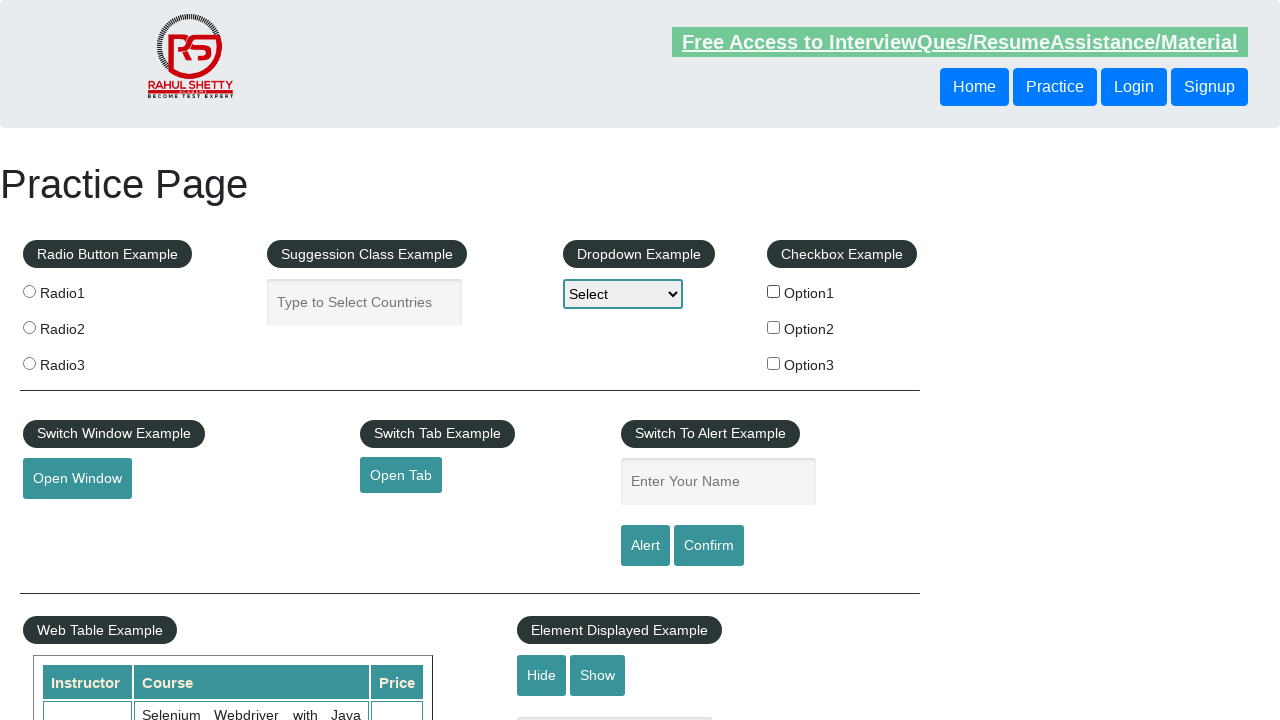

Printed checkbox count: 3
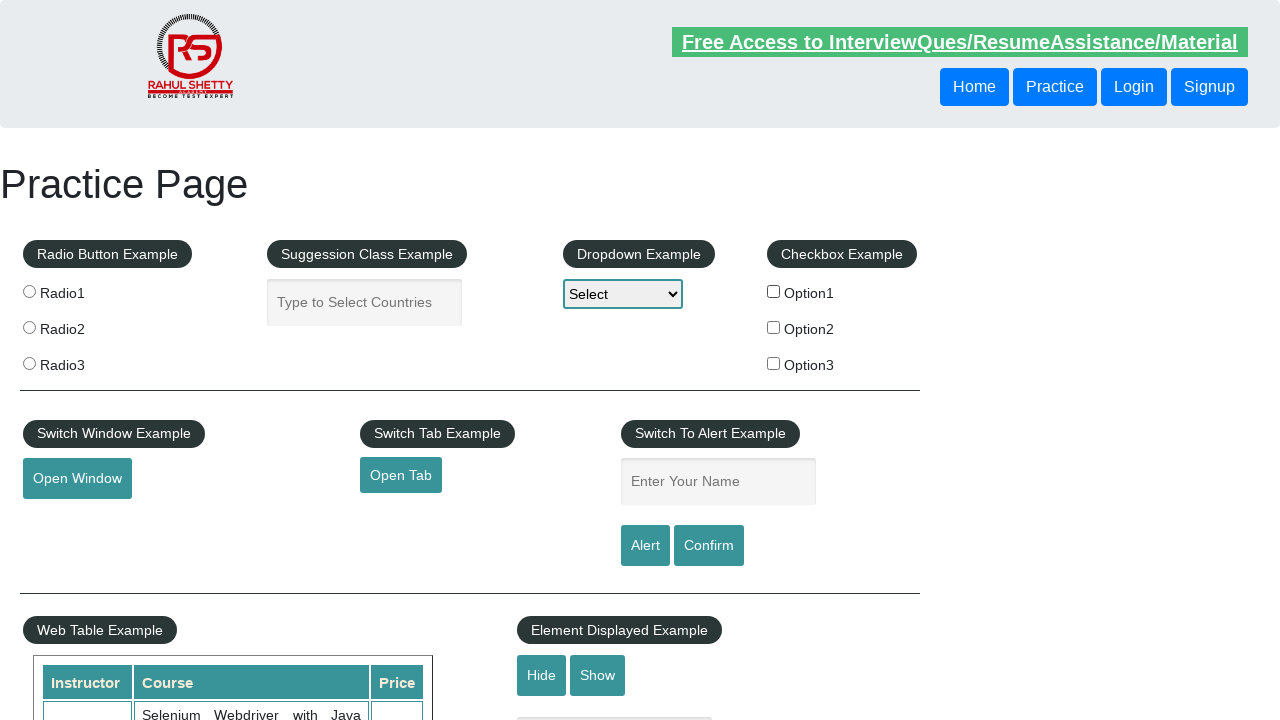

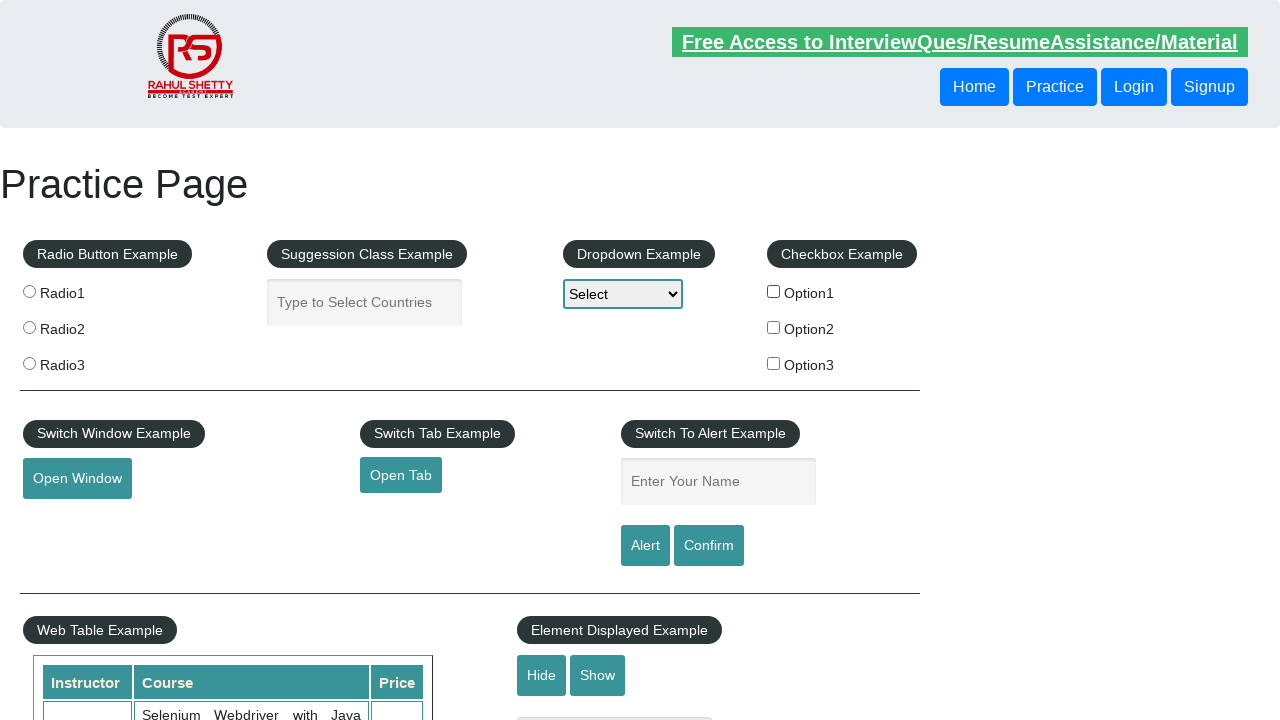